Tests a JavaScript prompt dialog by clicking a button, entering text into the prompt, and accepting it

Starting URL: https://automationfc.github.io/basic-form/index.html

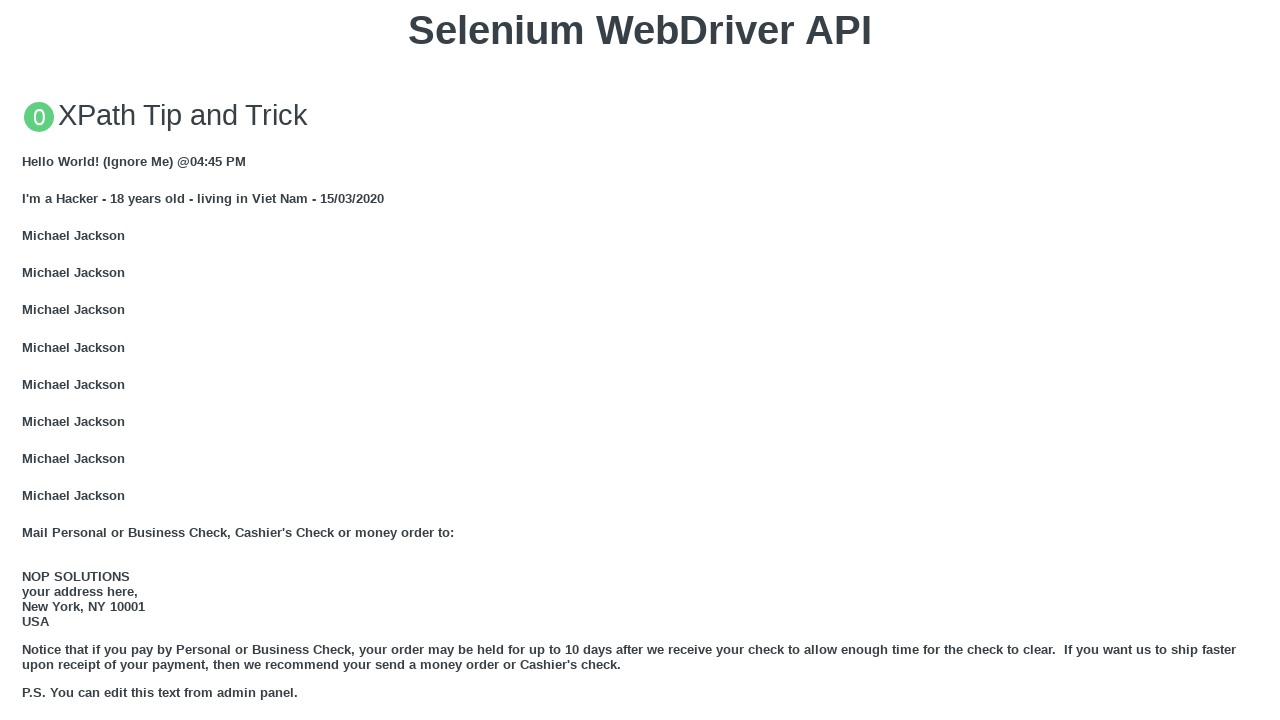

Set up dialog handler to accept prompt with text 'test'
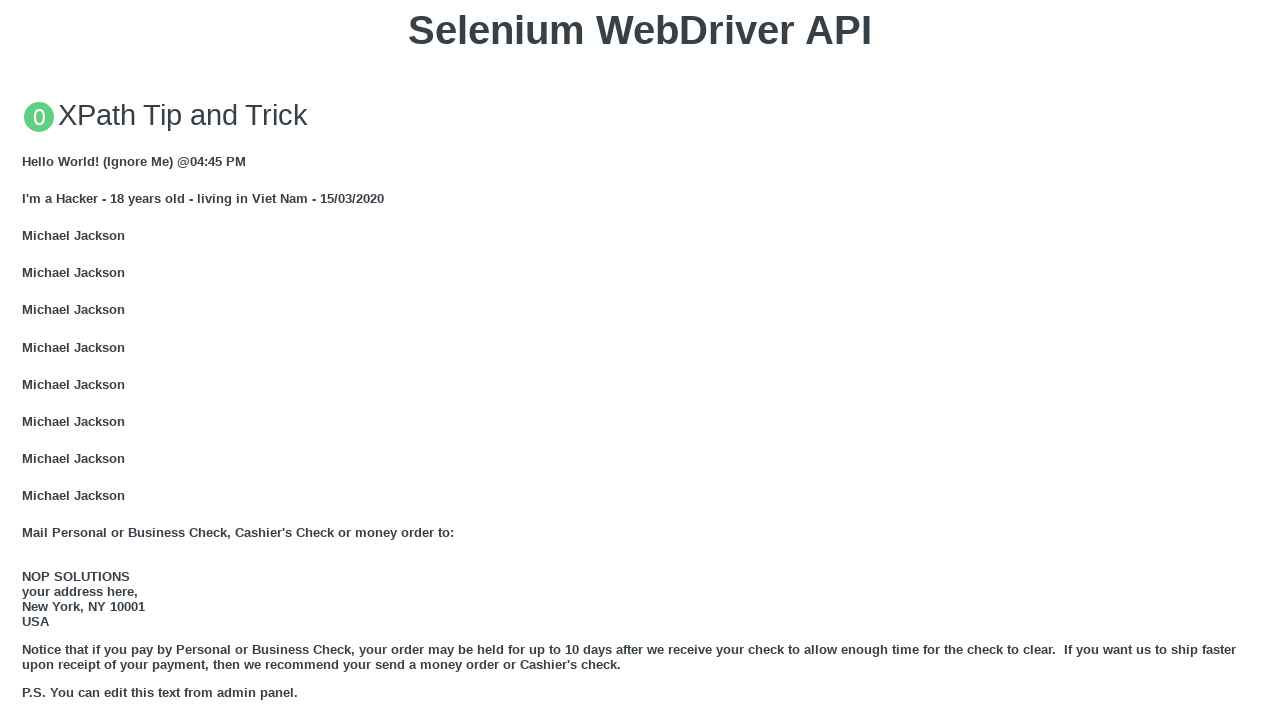

Clicked button to trigger JavaScript prompt dialog at (640, 360) on xpath=//button[text()='Click for JS Prompt']
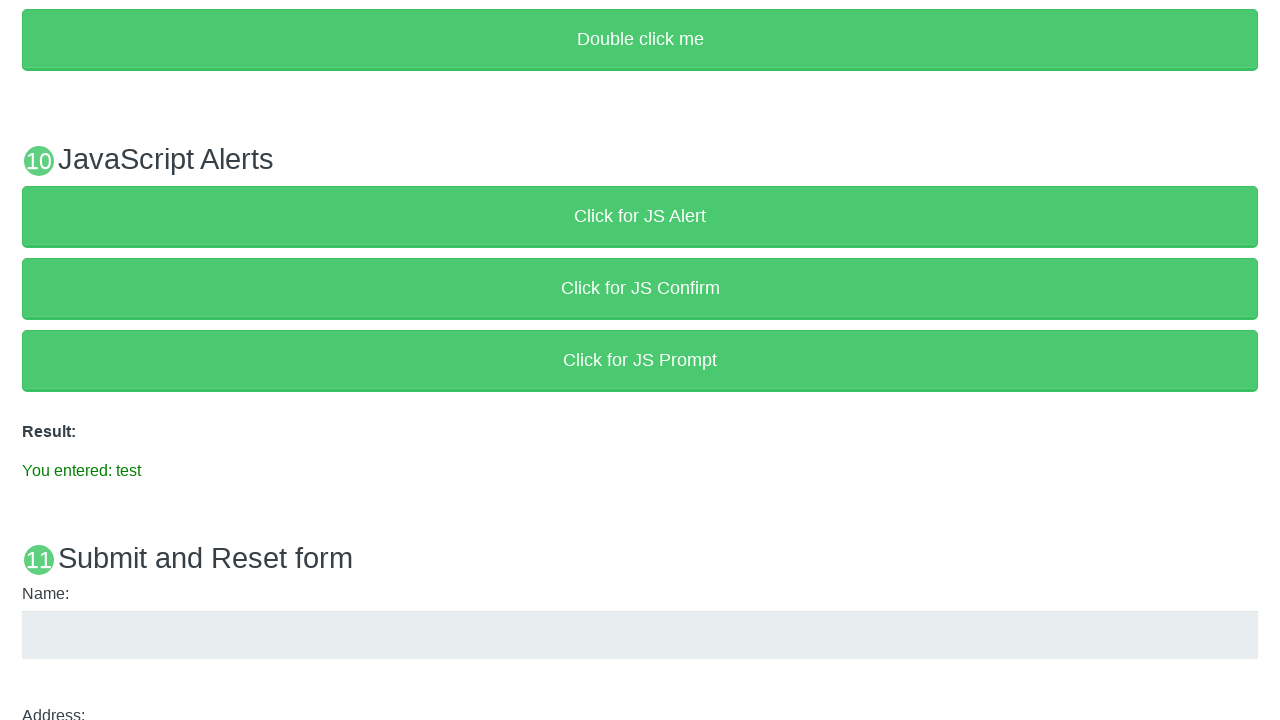

Verified result message displays 'You entered: test'
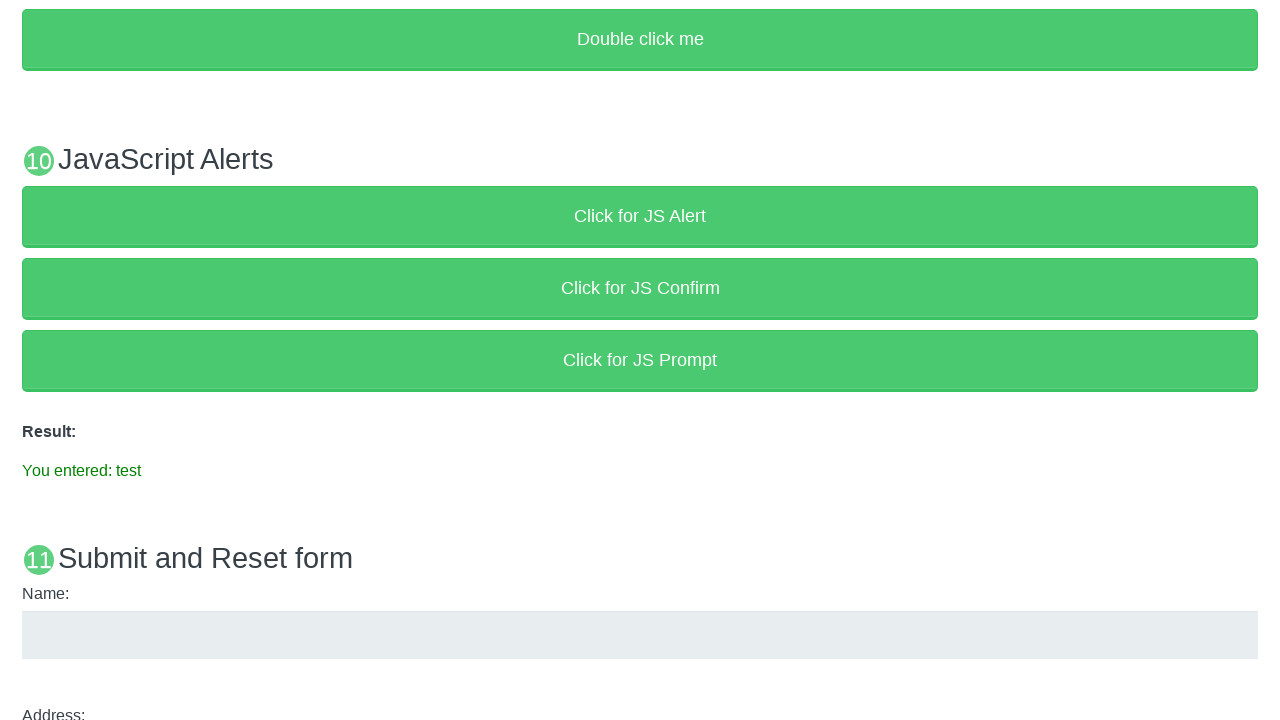

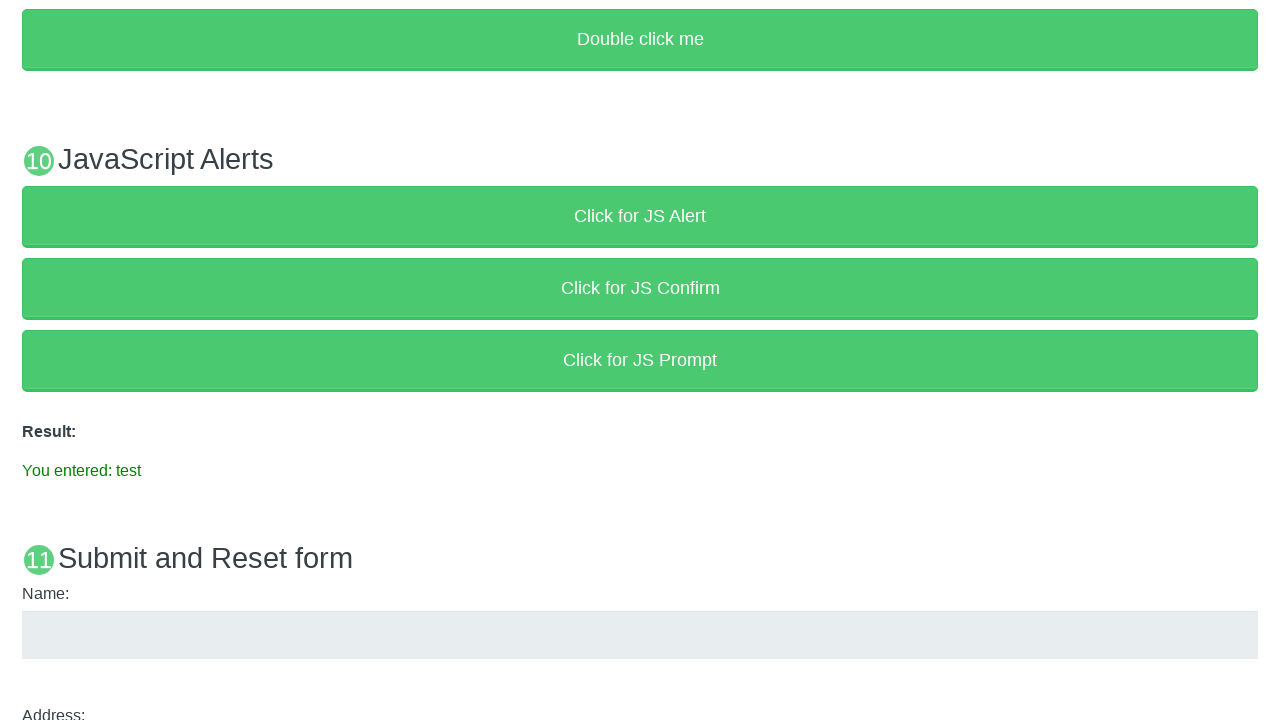